Tests a passenger dropdown widget by clicking to open it, incrementing the adult count 3 times, and then closing the dropdown

Starting URL: https://rahulshettyacademy.com/dropdownsPractise/

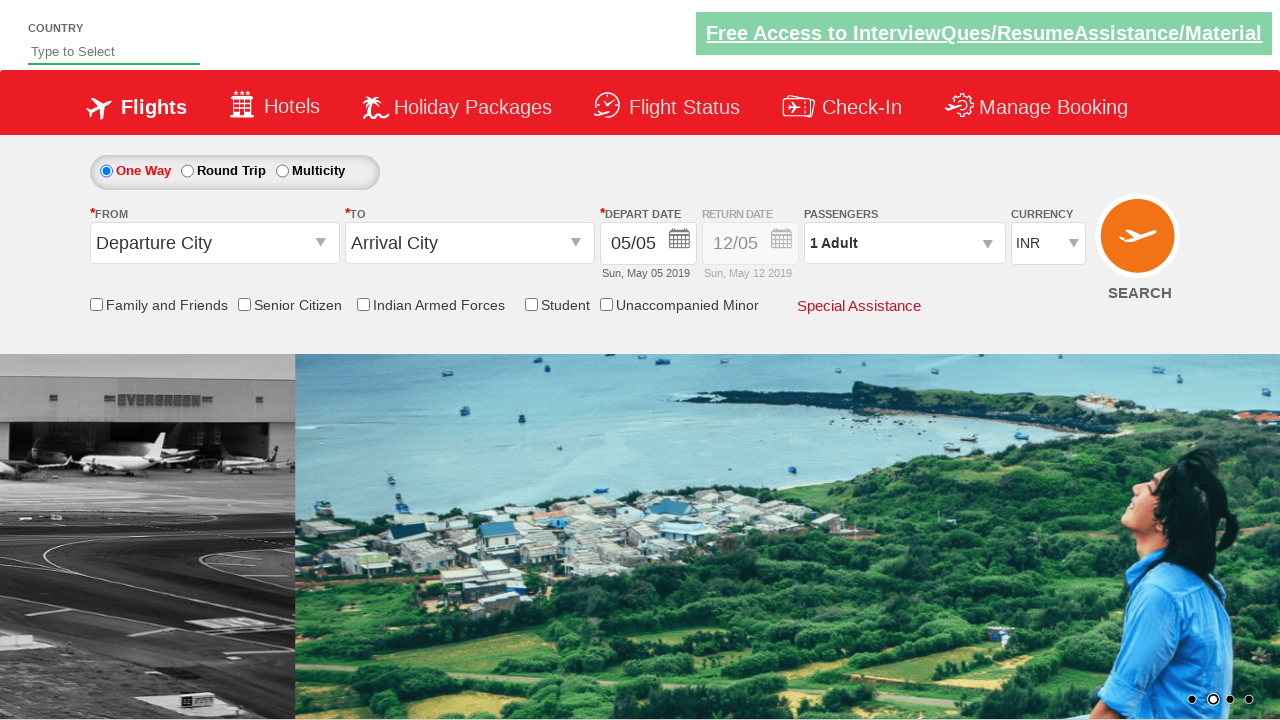

Clicked passenger info dropdown to open it at (904, 243) on #divpaxinfo
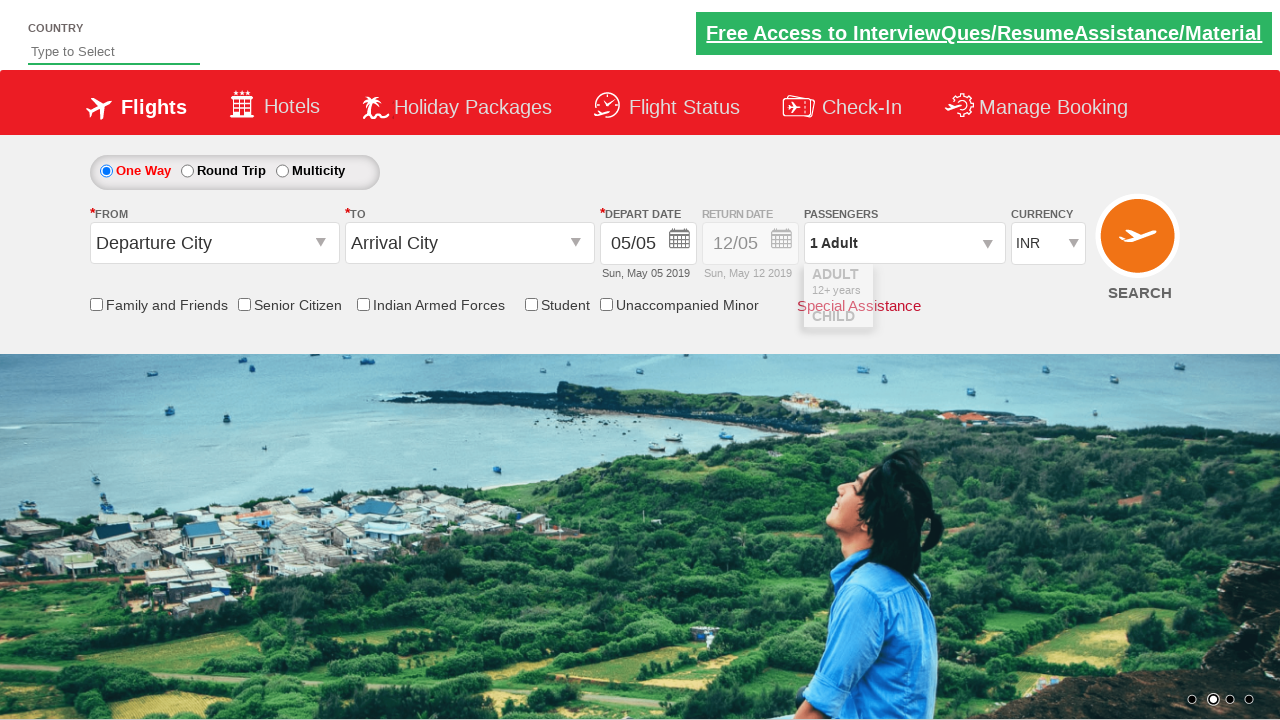

Passenger dropdown opened and increment button became visible
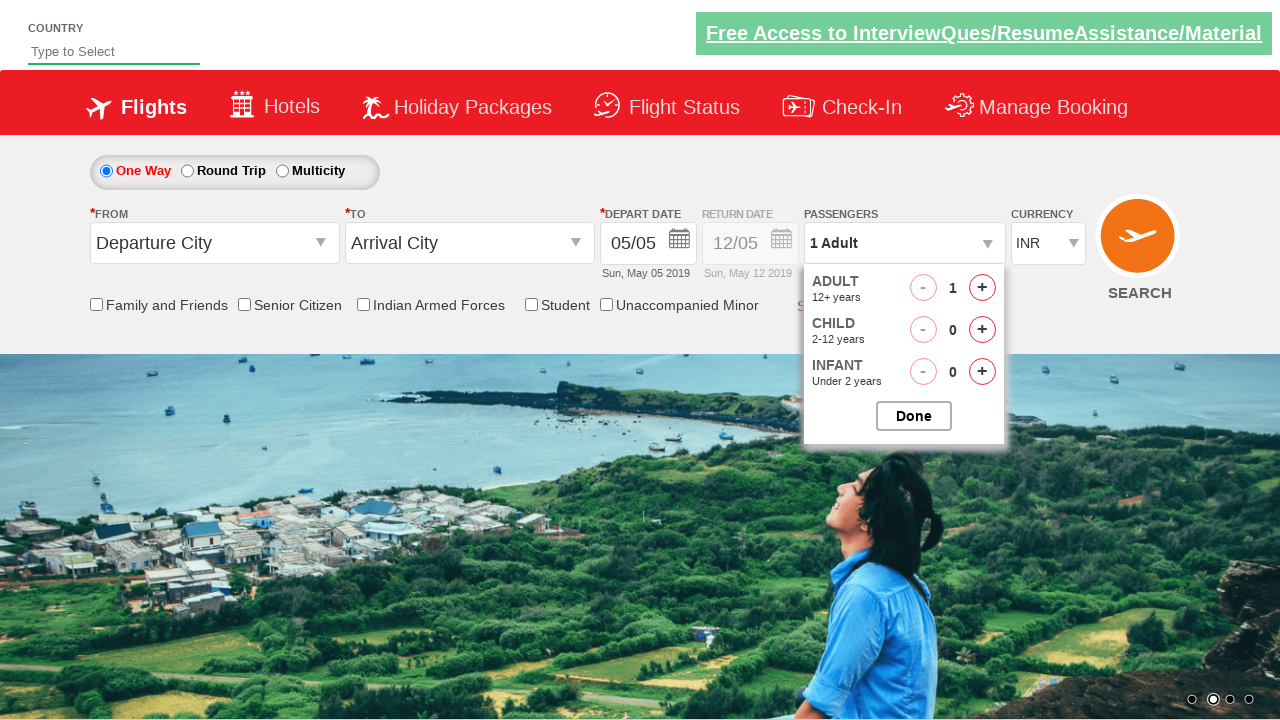

Clicked adult increment button at (982, 288) on #hrefIncAdt
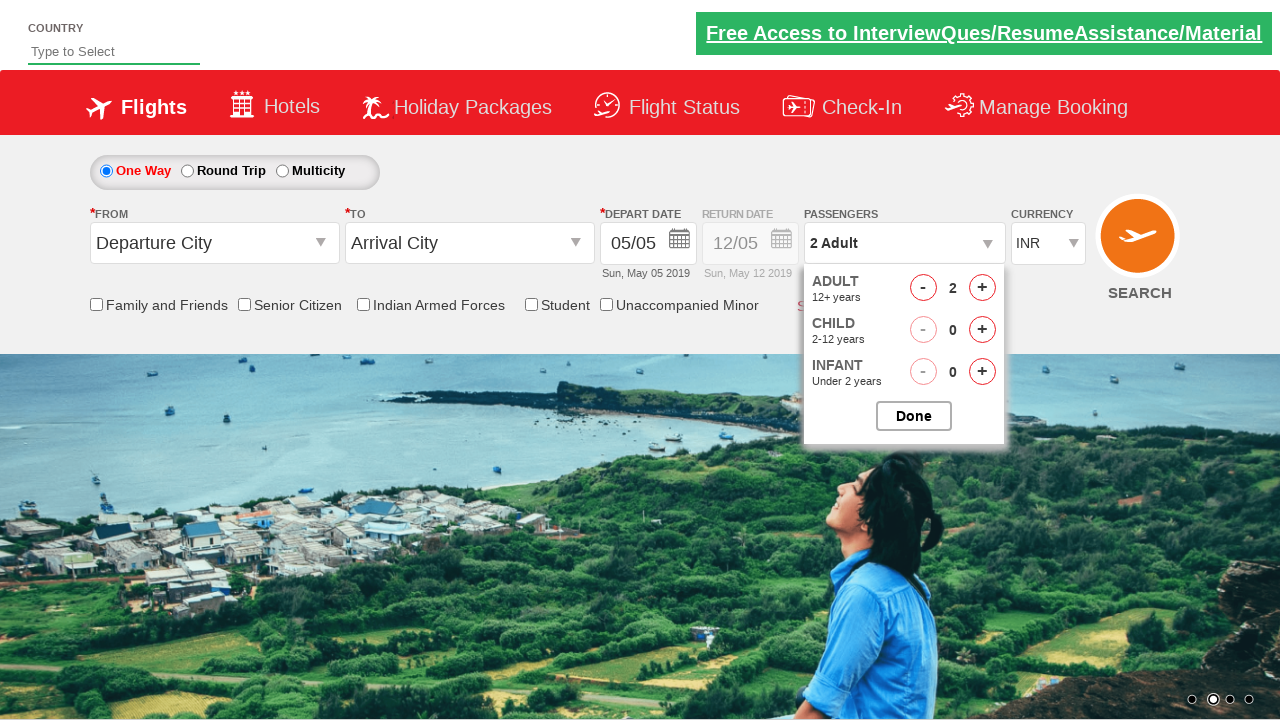

Clicked adult increment button at (982, 288) on #hrefIncAdt
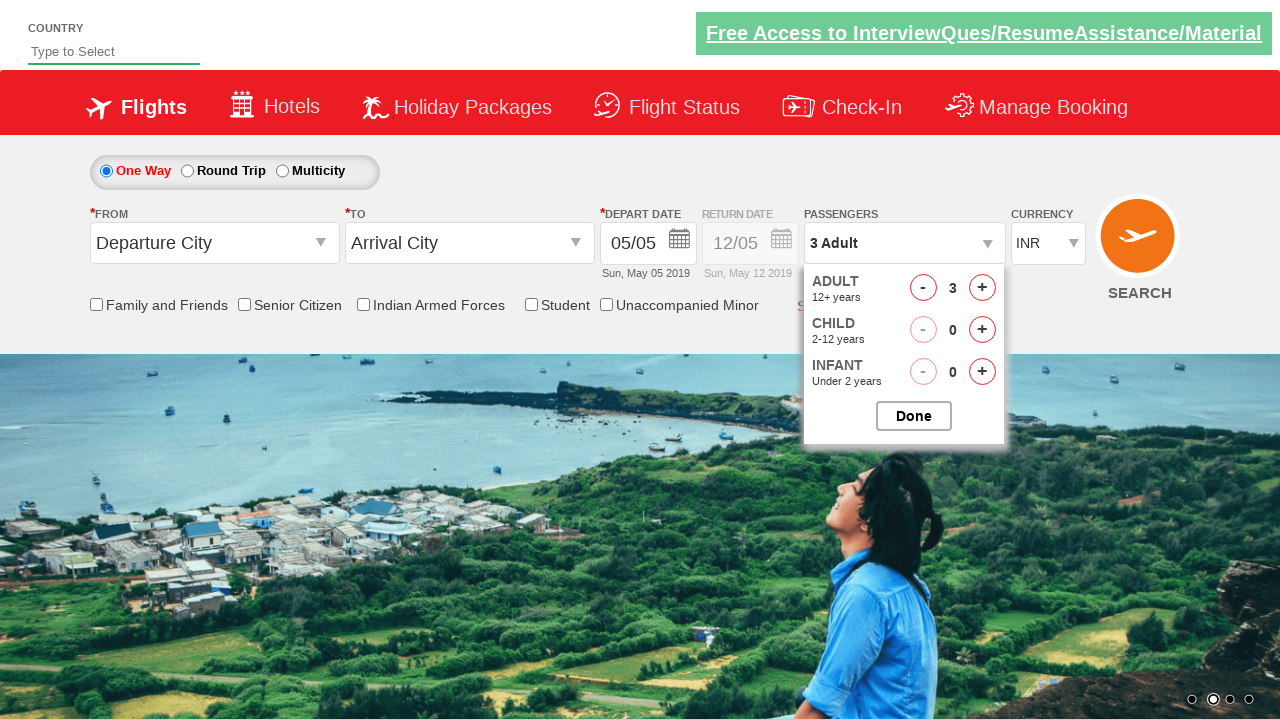

Clicked adult increment button at (982, 288) on #hrefIncAdt
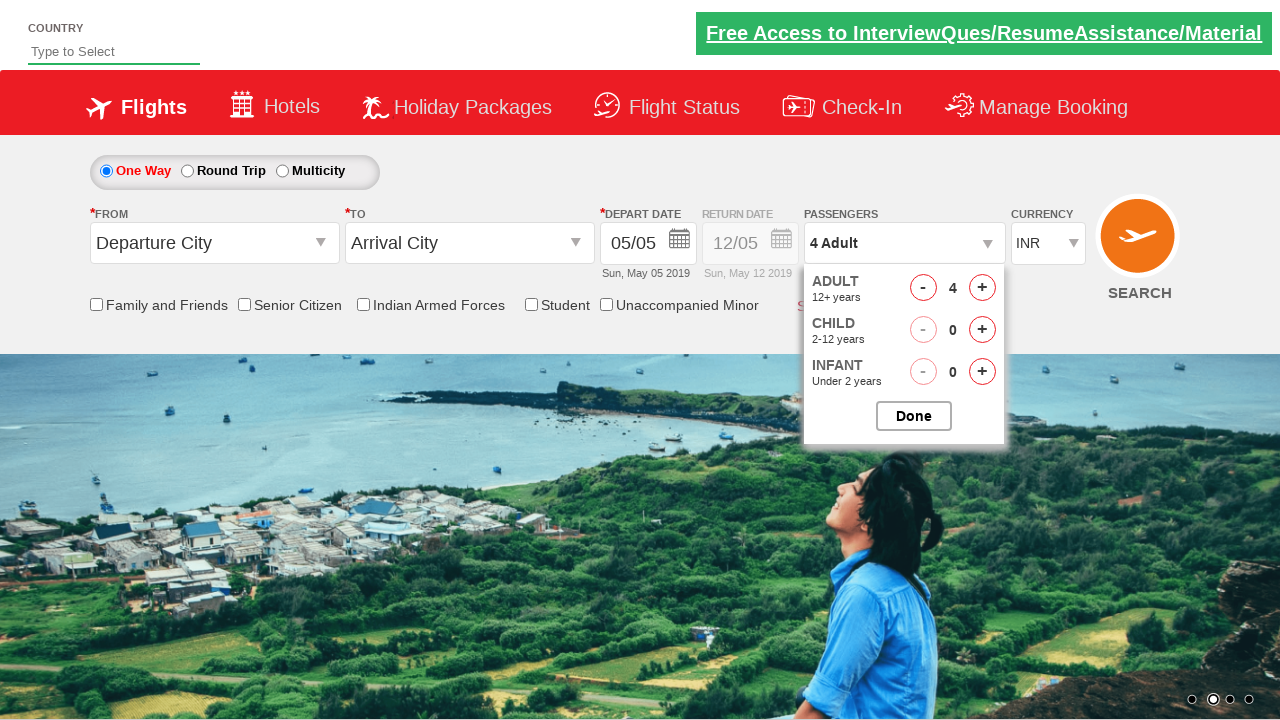

Clicked close button to close passenger dropdown at (914, 416) on #btnclosepaxoption
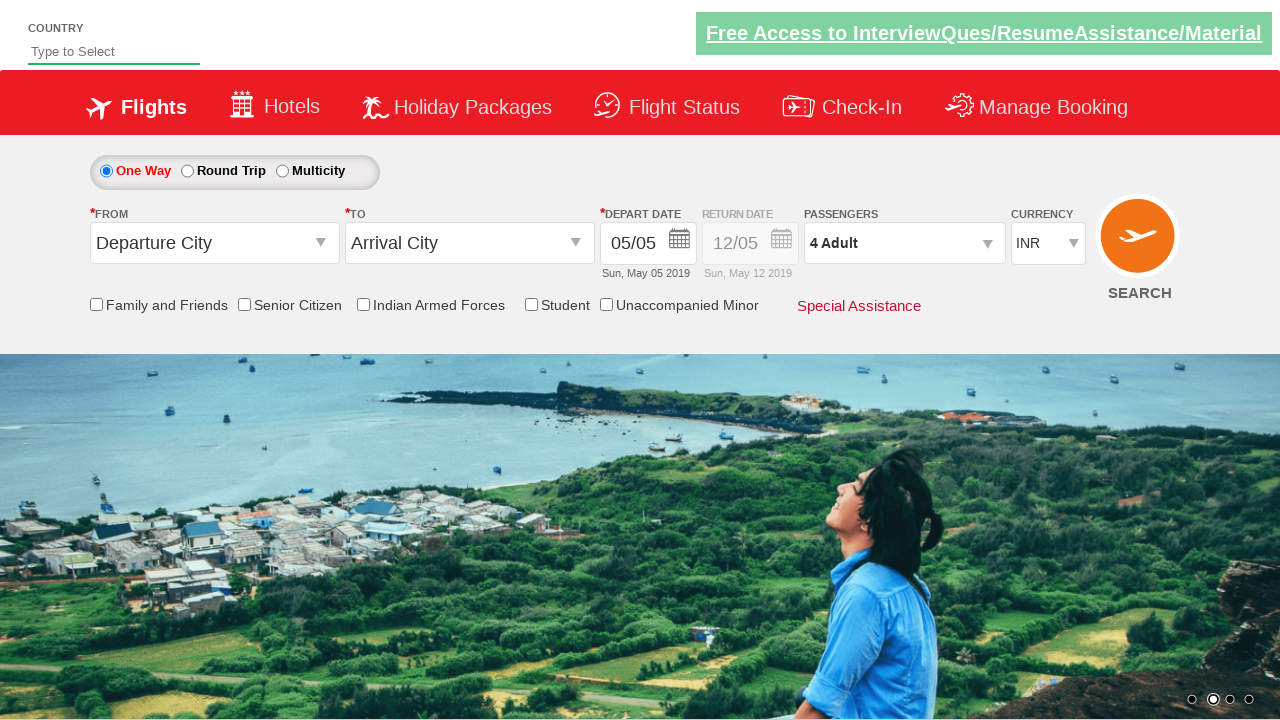

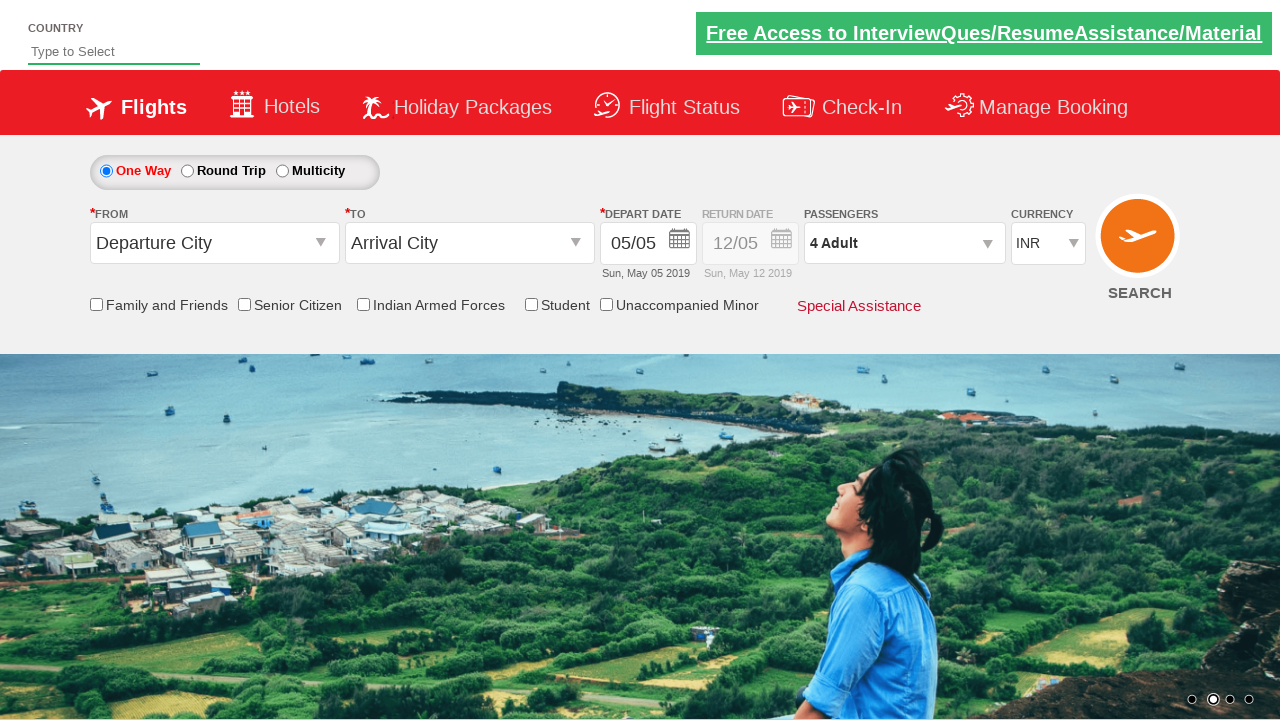